Tests that other controls are hidden when editing a todo item

Starting URL: https://demo.playwright.dev/todomvc

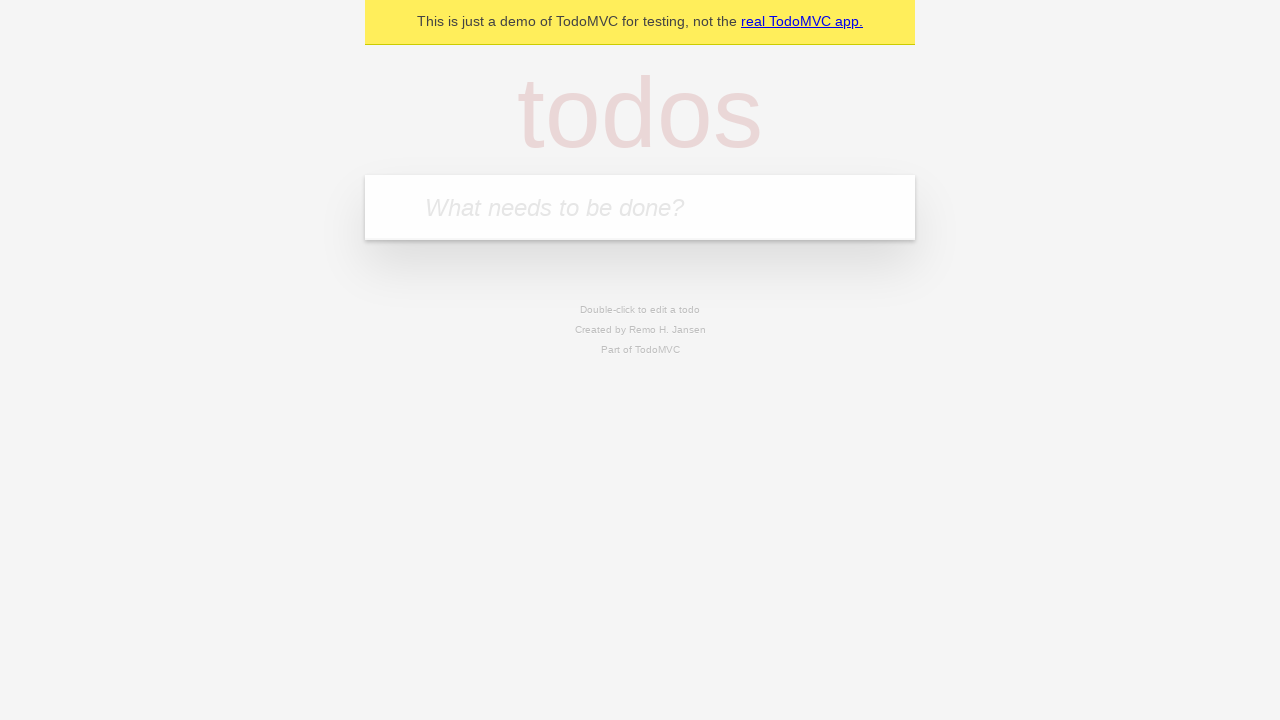

Filled todo input with 'buy some cheese' on internal:attr=[placeholder="What needs to be done?"i]
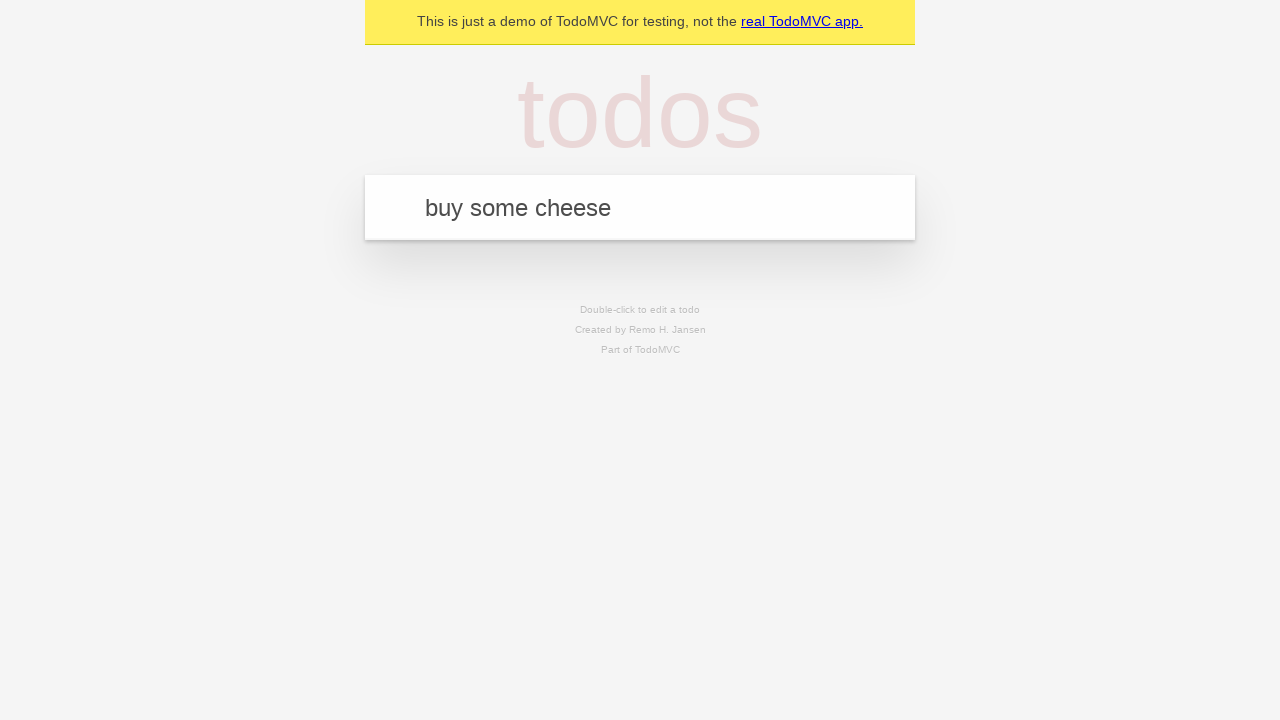

Pressed Enter to create todo 'buy some cheese' on internal:attr=[placeholder="What needs to be done?"i]
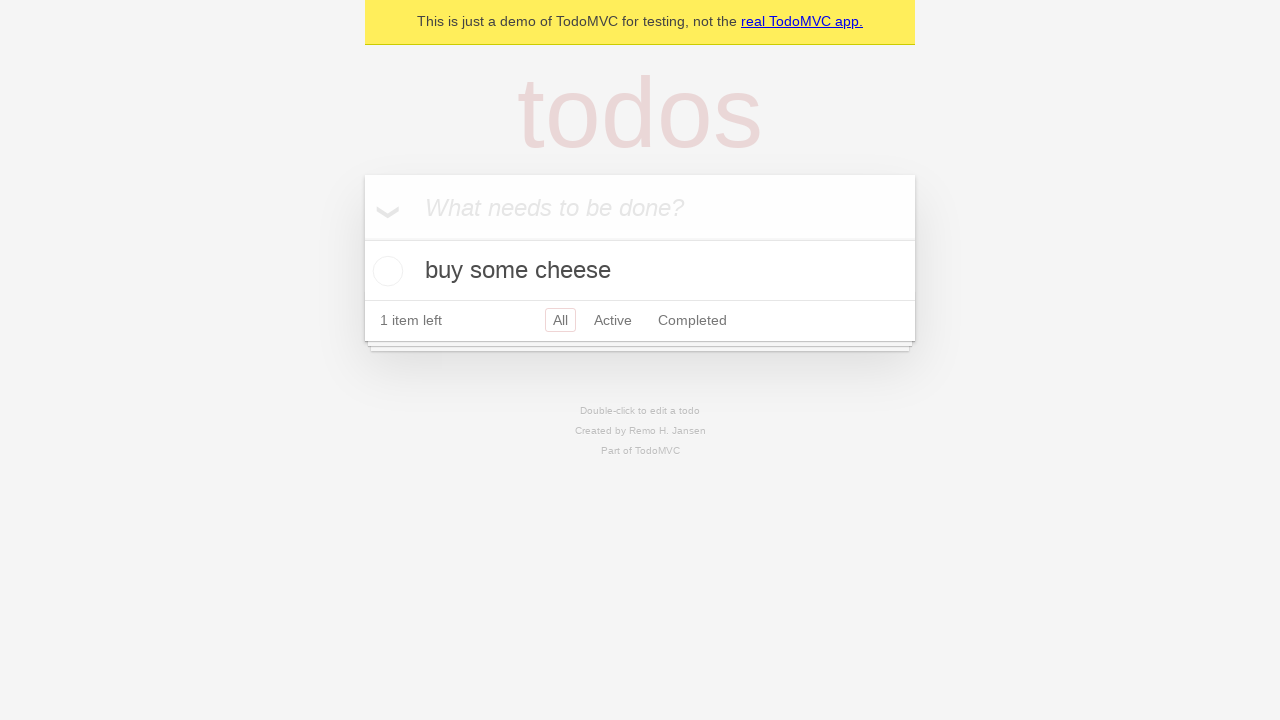

Filled todo input with 'feed the cat' on internal:attr=[placeholder="What needs to be done?"i]
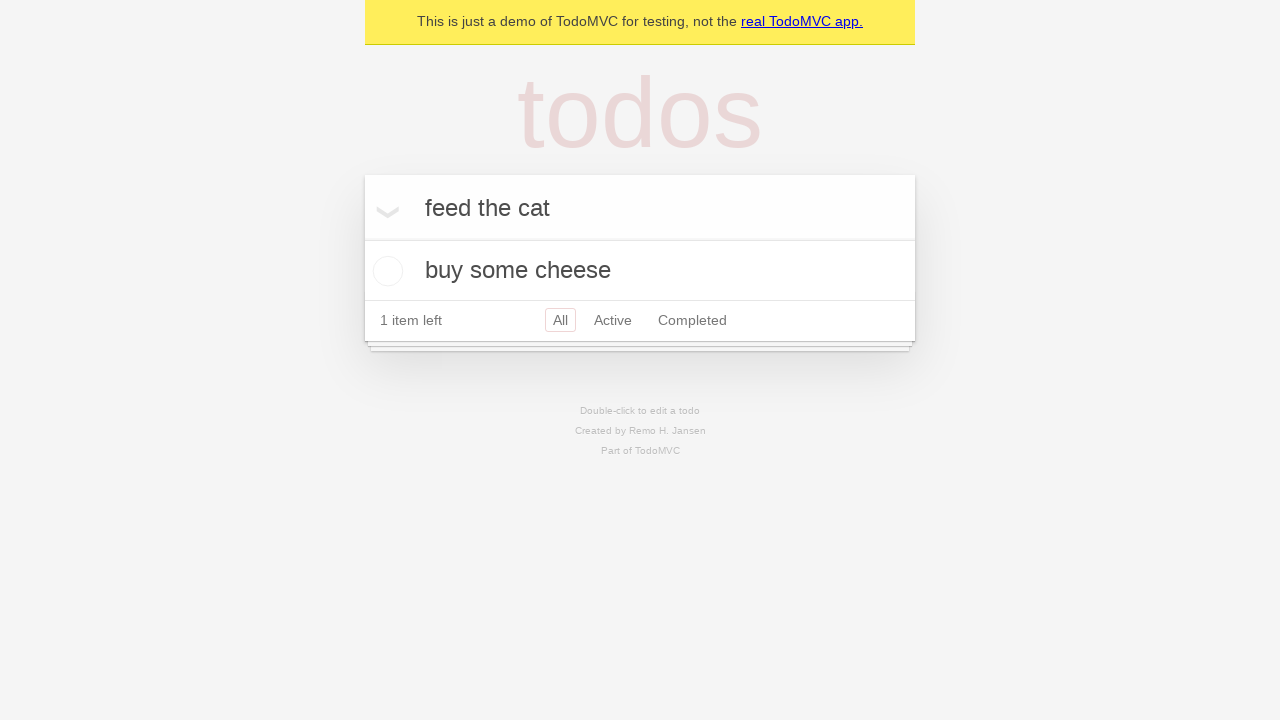

Pressed Enter to create todo 'feed the cat' on internal:attr=[placeholder="What needs to be done?"i]
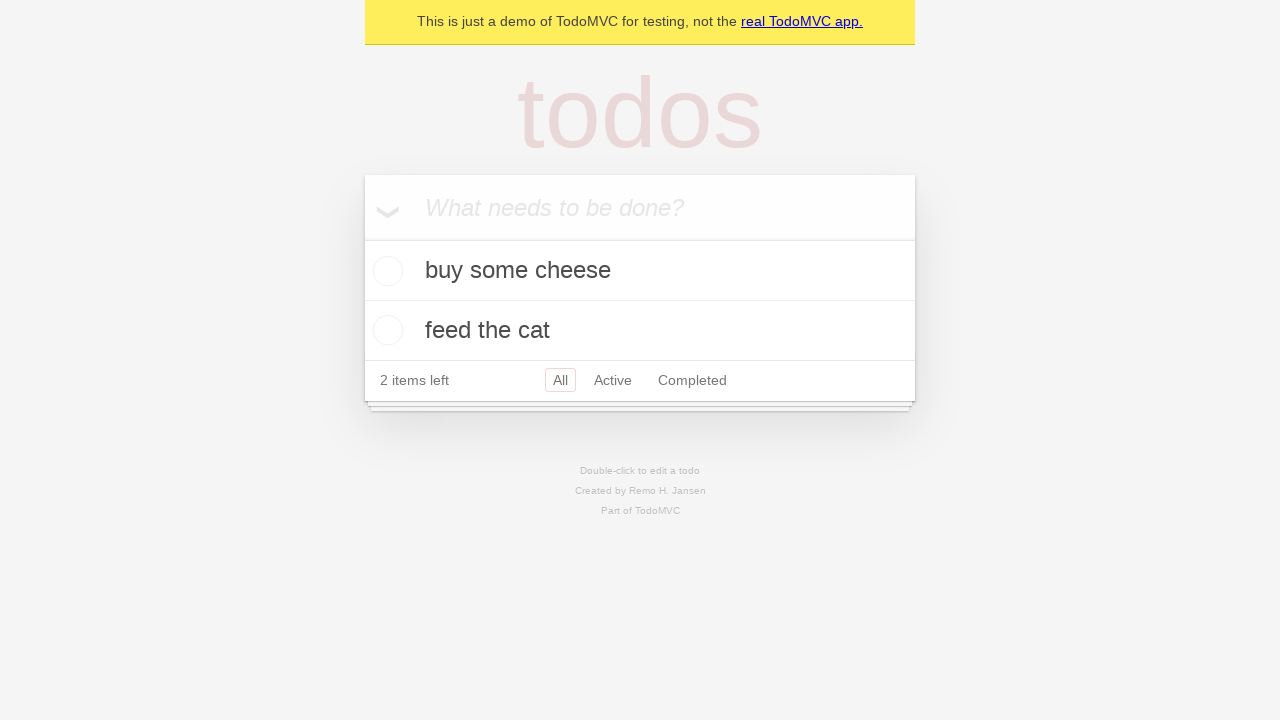

Filled todo input with 'book a doctors appointment' on internal:attr=[placeholder="What needs to be done?"i]
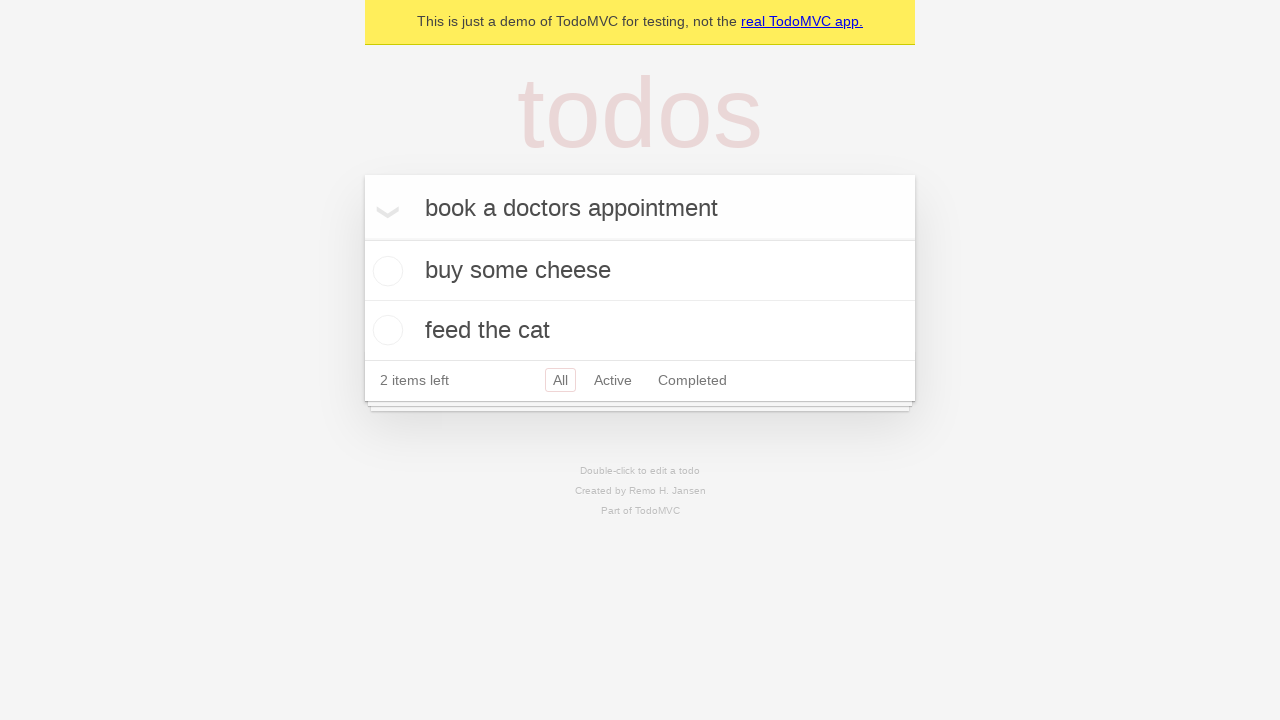

Pressed Enter to create todo 'book a doctors appointment' on internal:attr=[placeholder="What needs to be done?"i]
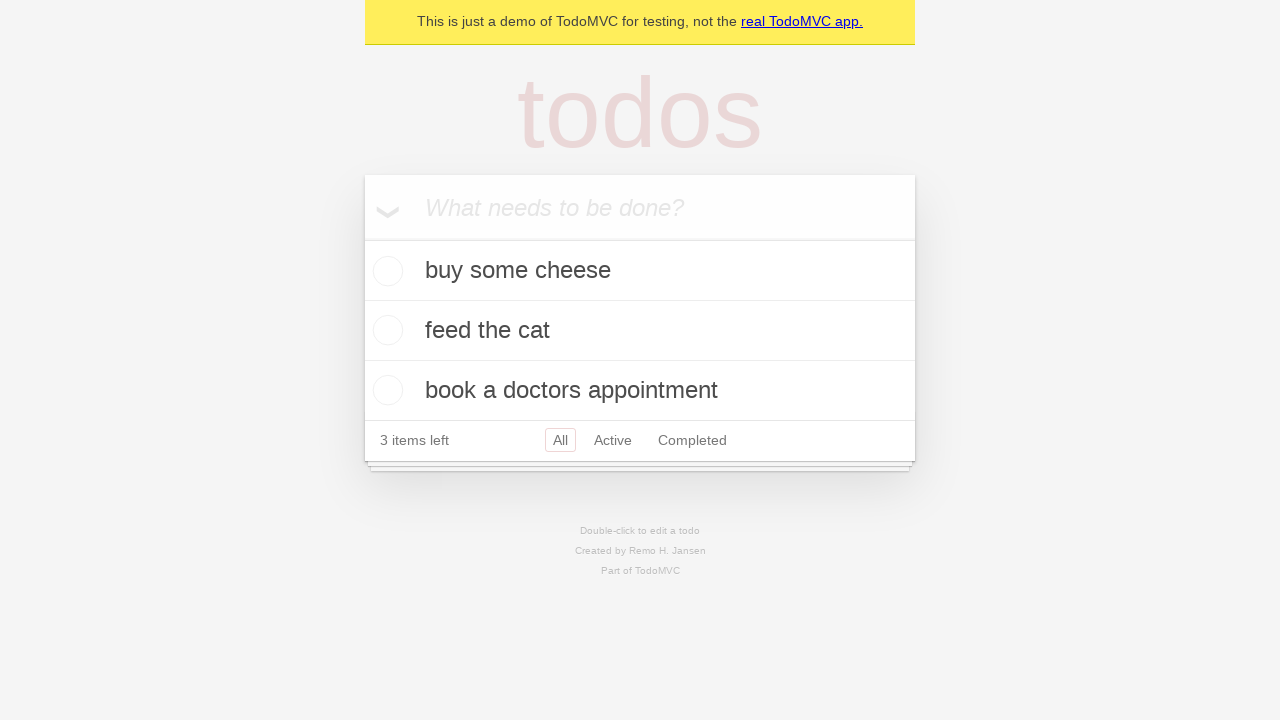

Double-clicked second todo item to enter edit mode at (640, 331) on internal:testid=[data-testid="todo-item"s] >> nth=1
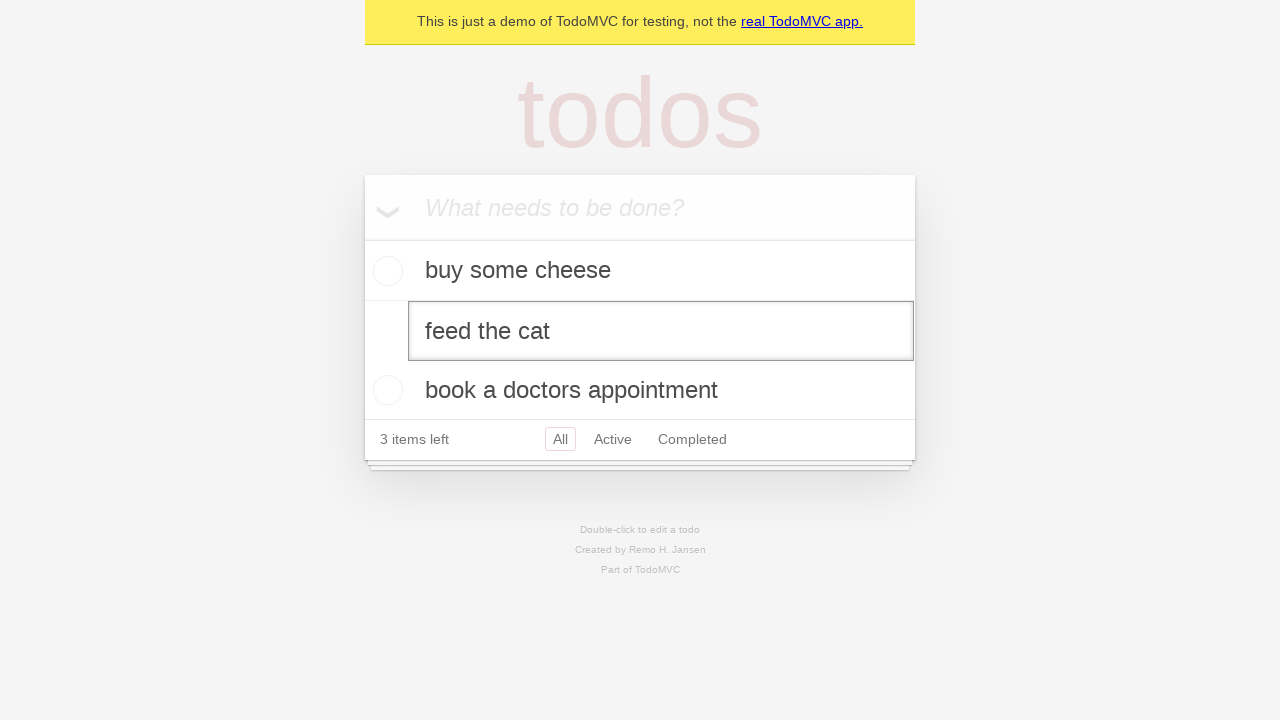

Verified that editing class is applied and other controls are hidden
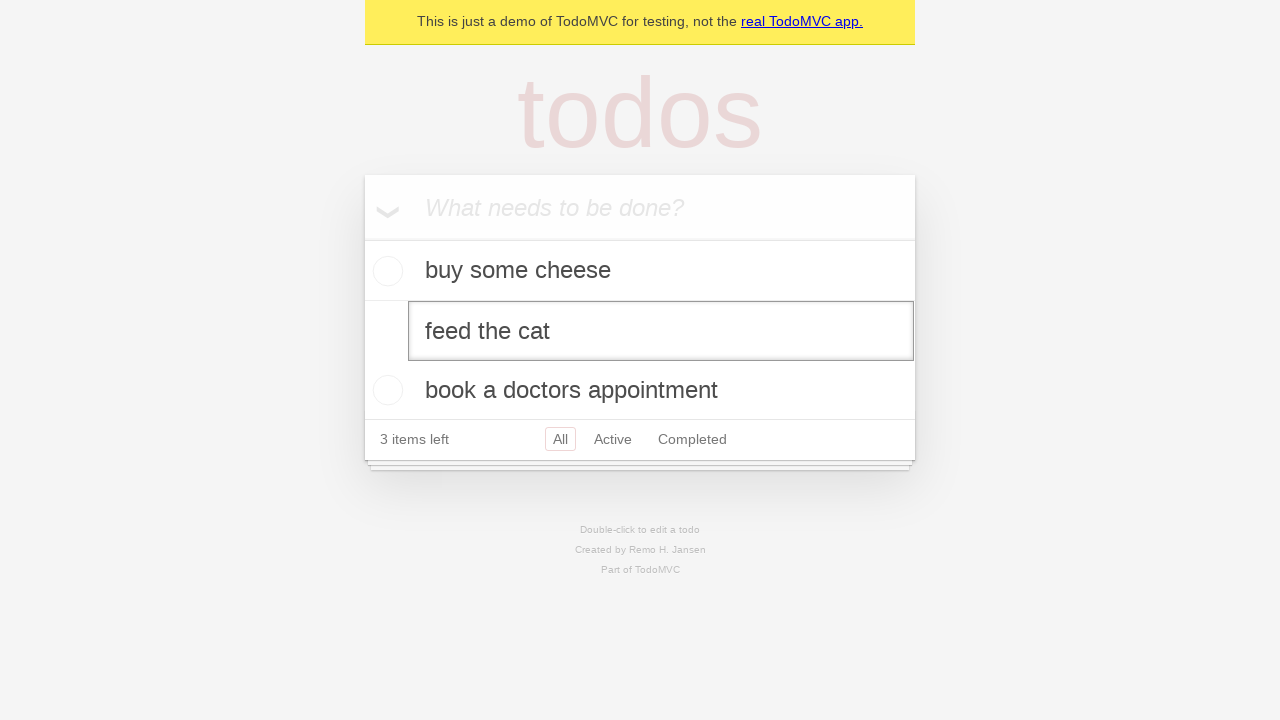

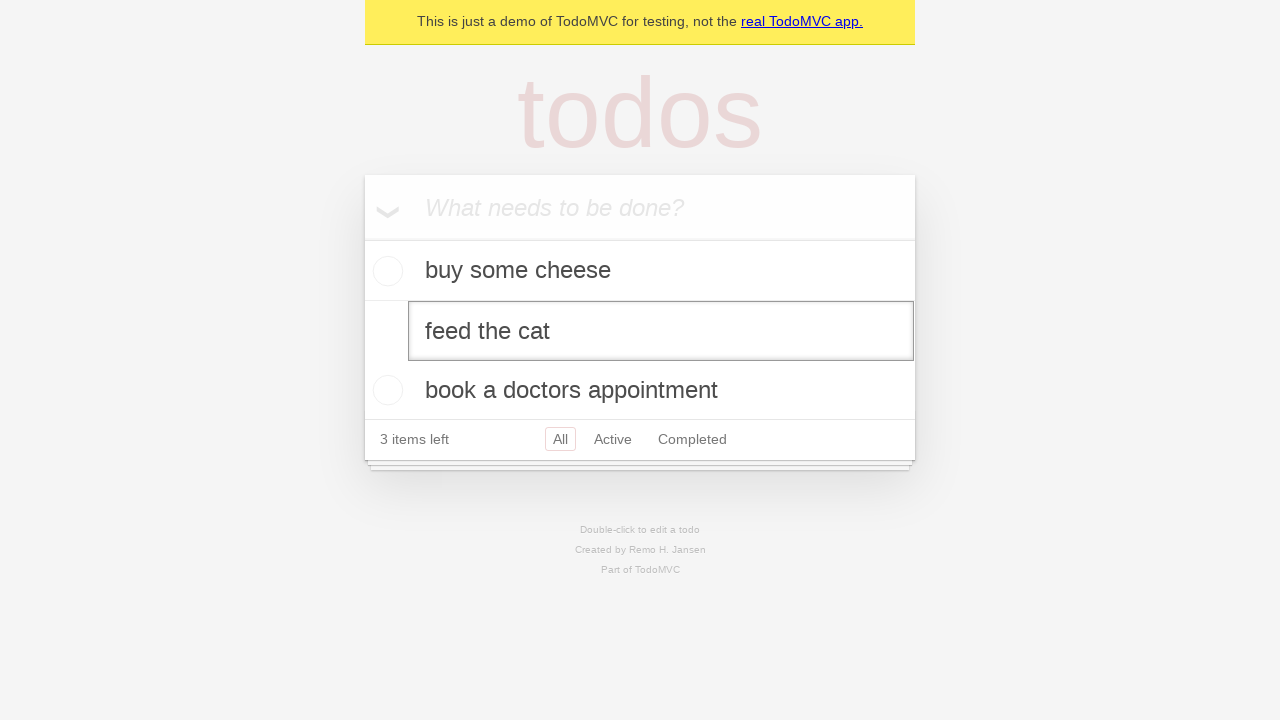